Tests JavaScript alert functionality by clicking a button that triggers an alert popup and verifying the alert appears

Starting URL: https://the-internet.herokuapp.com/javascript_alerts

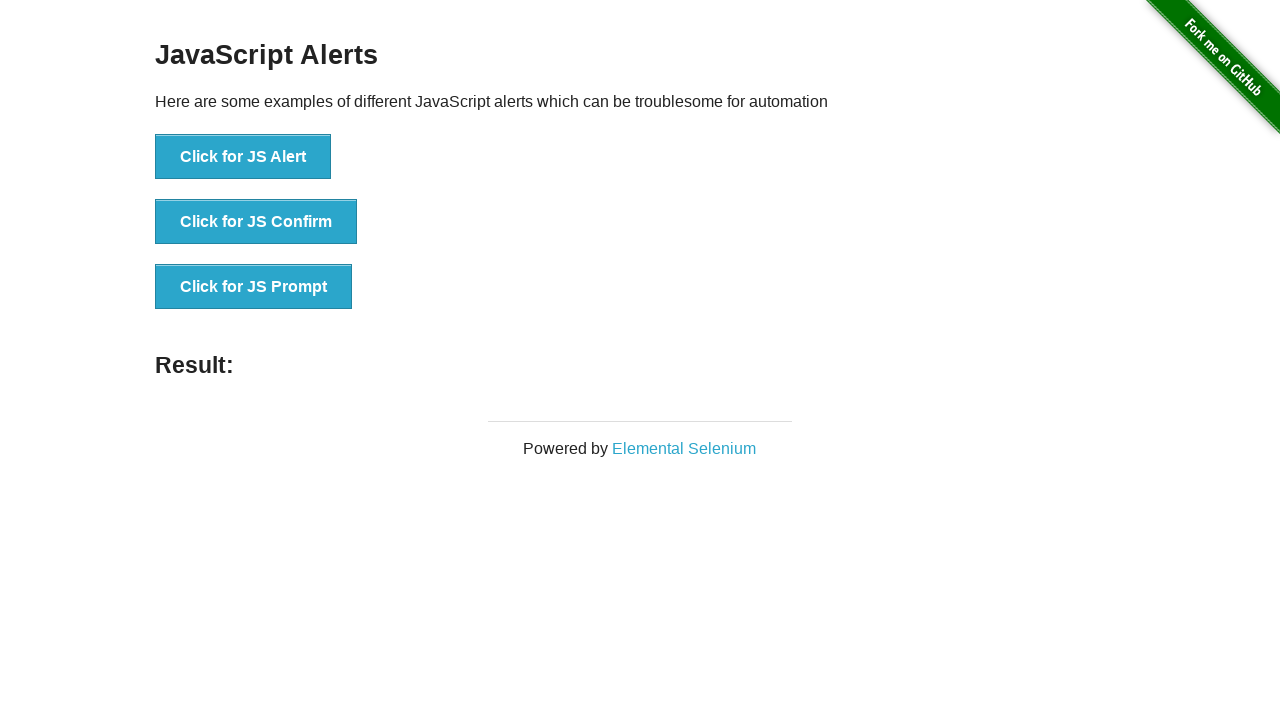

Clicked button to trigger JavaScript alert at (243, 157) on button:has-text('Click for JS Alert')
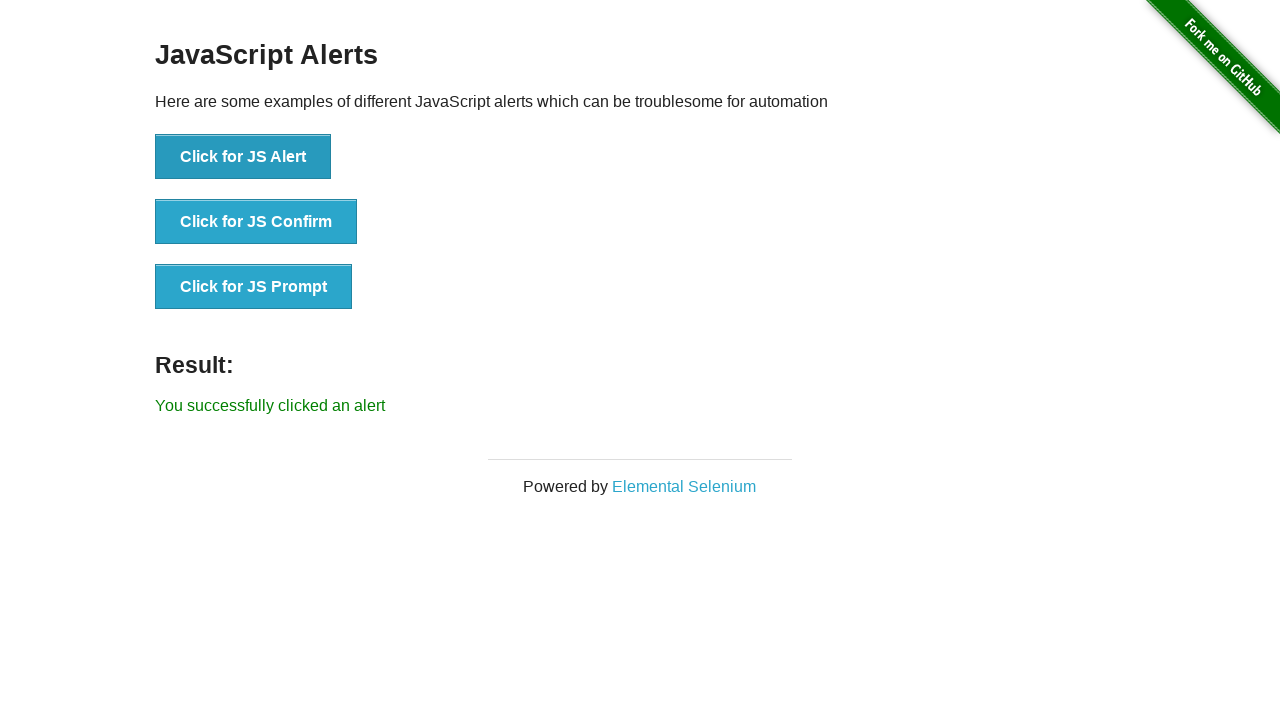

Set up dialog handler to accept alert
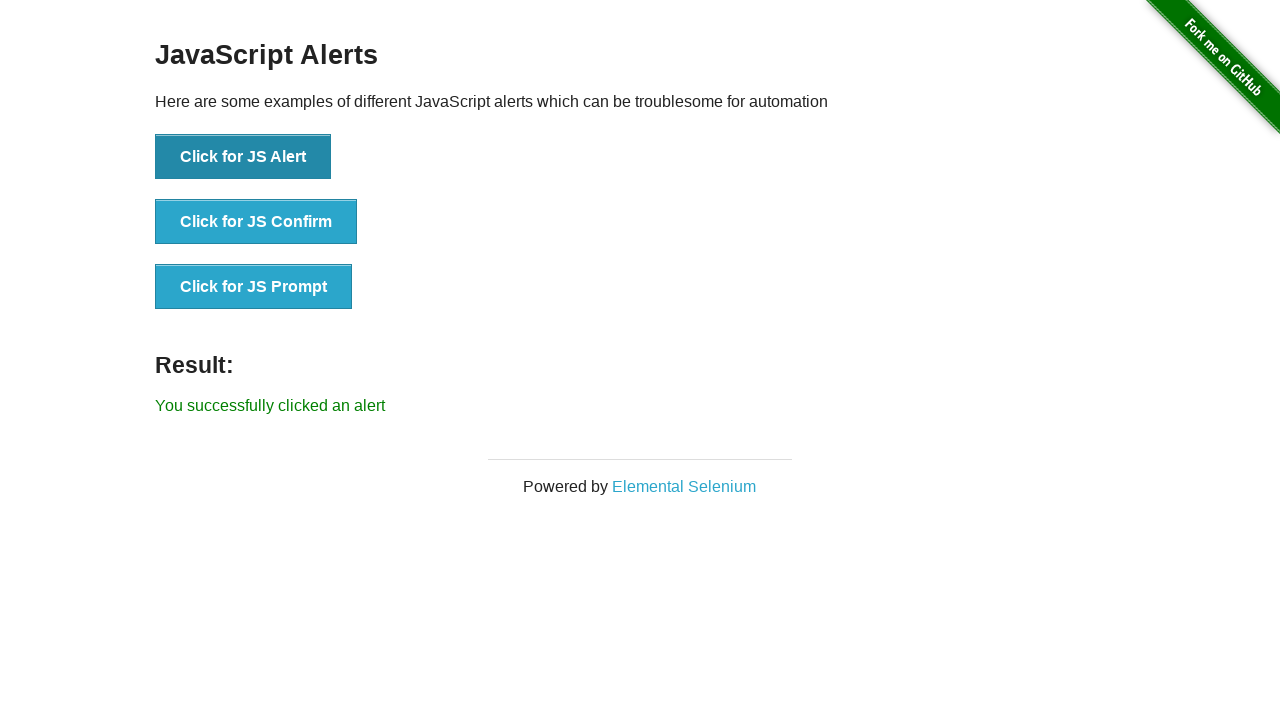

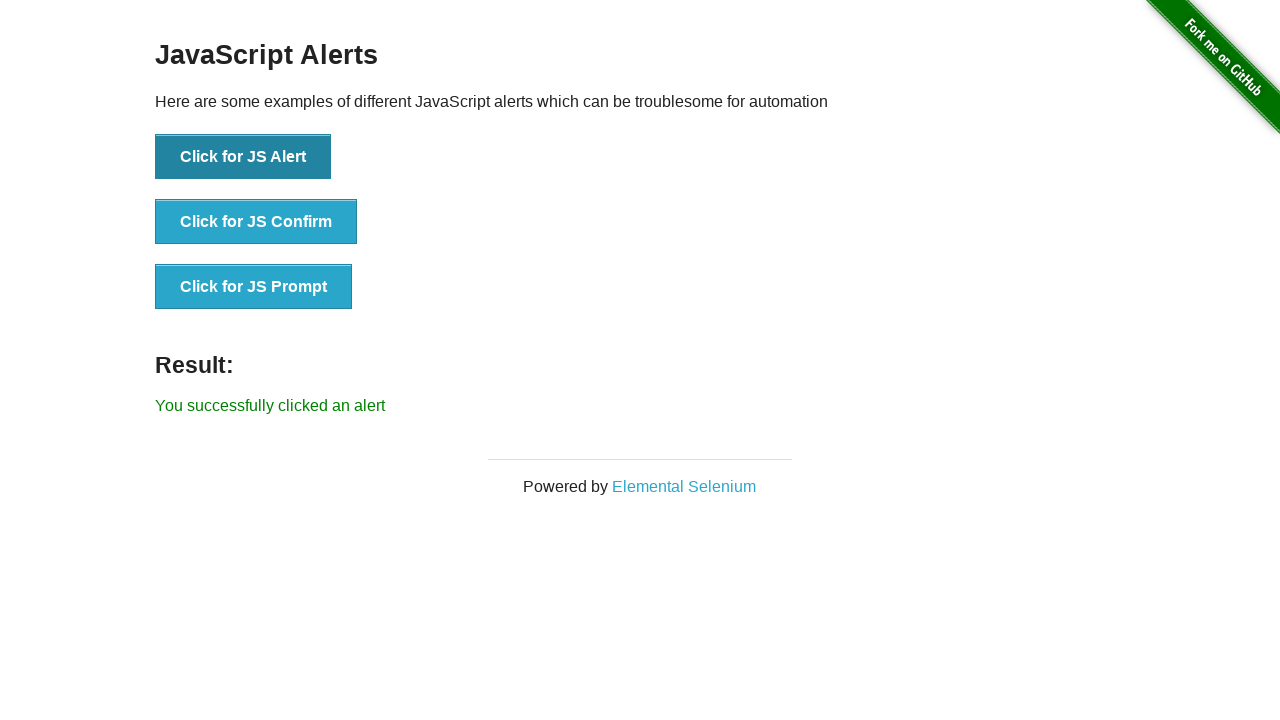